Tests MailChimp signup form password validation by entering various password combinations and verifying the password requirement indicators update correctly.

Starting URL: https://login.mailchimp.com/signup/

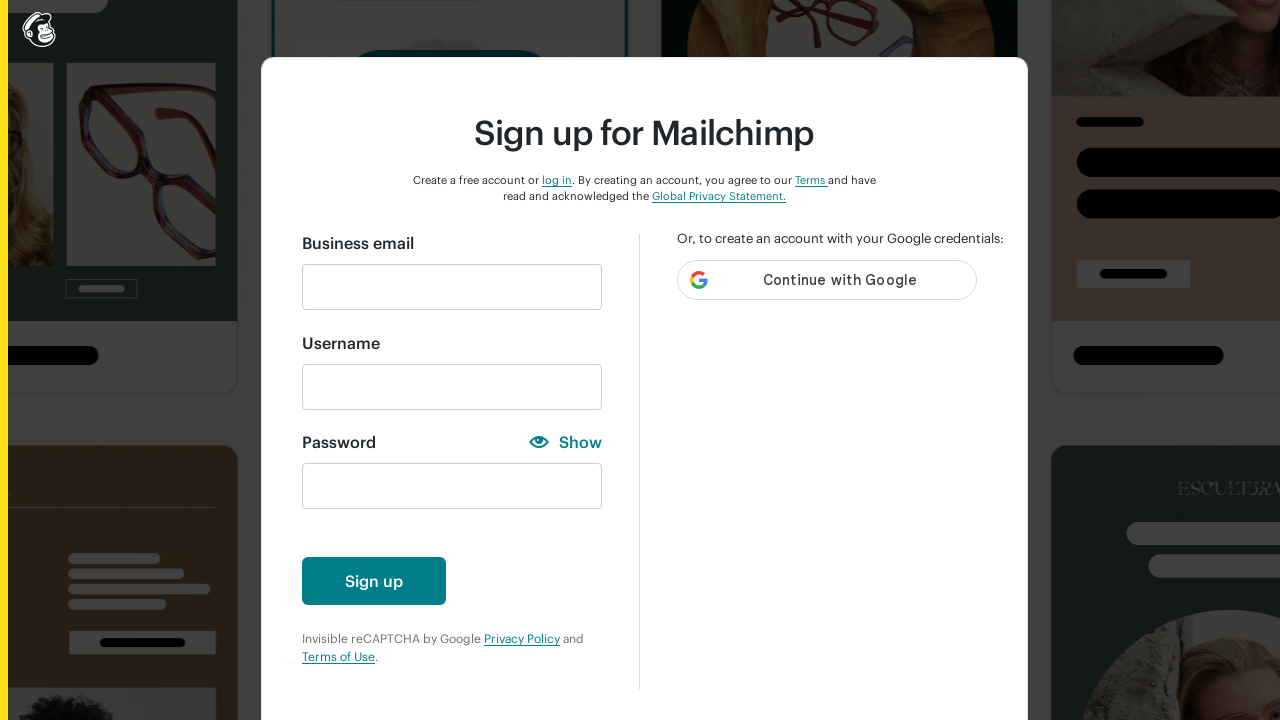

Filled email field with 'testuser7842@gmail.com' on #email
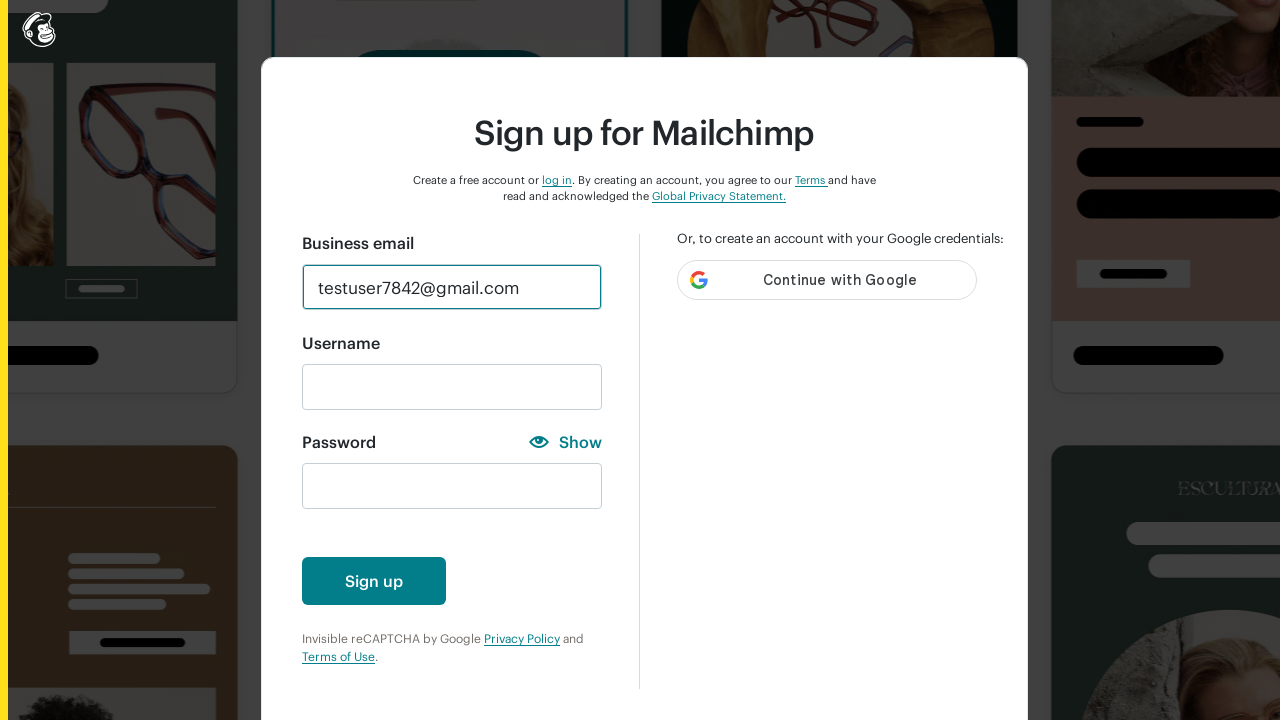

Located password field element
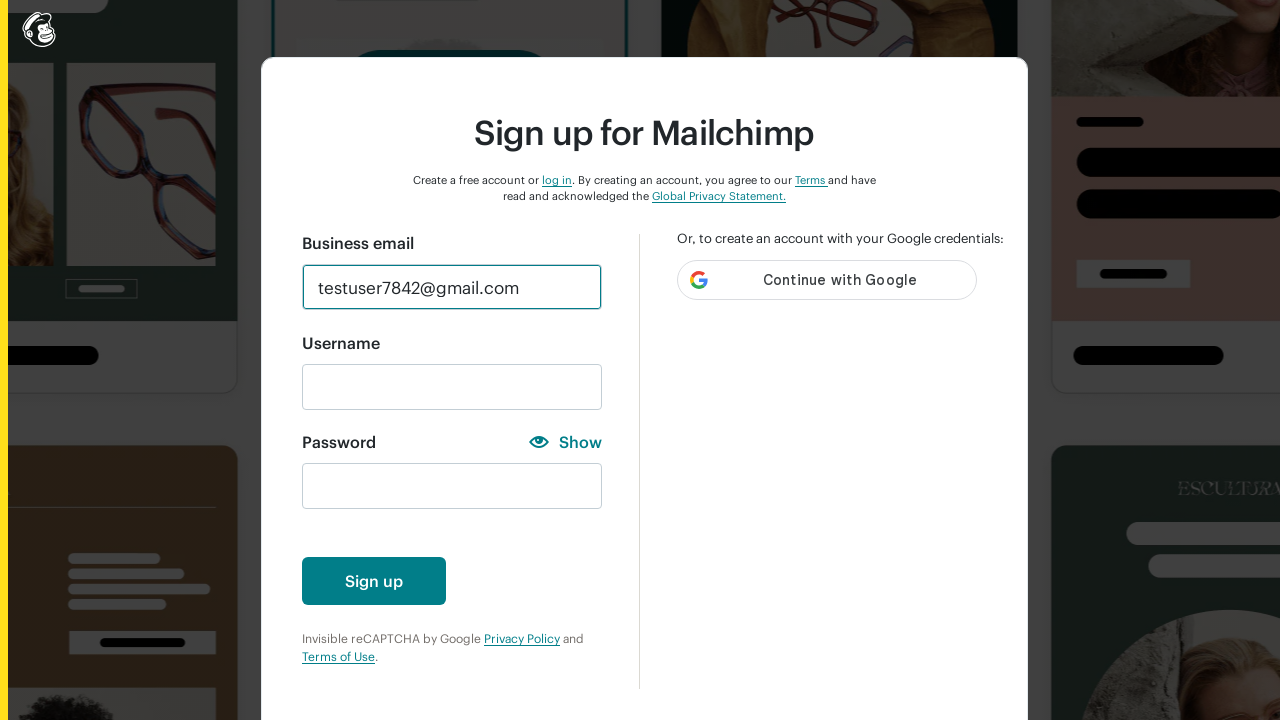

Entered 'abc' to test lowercase character validation on #new_password
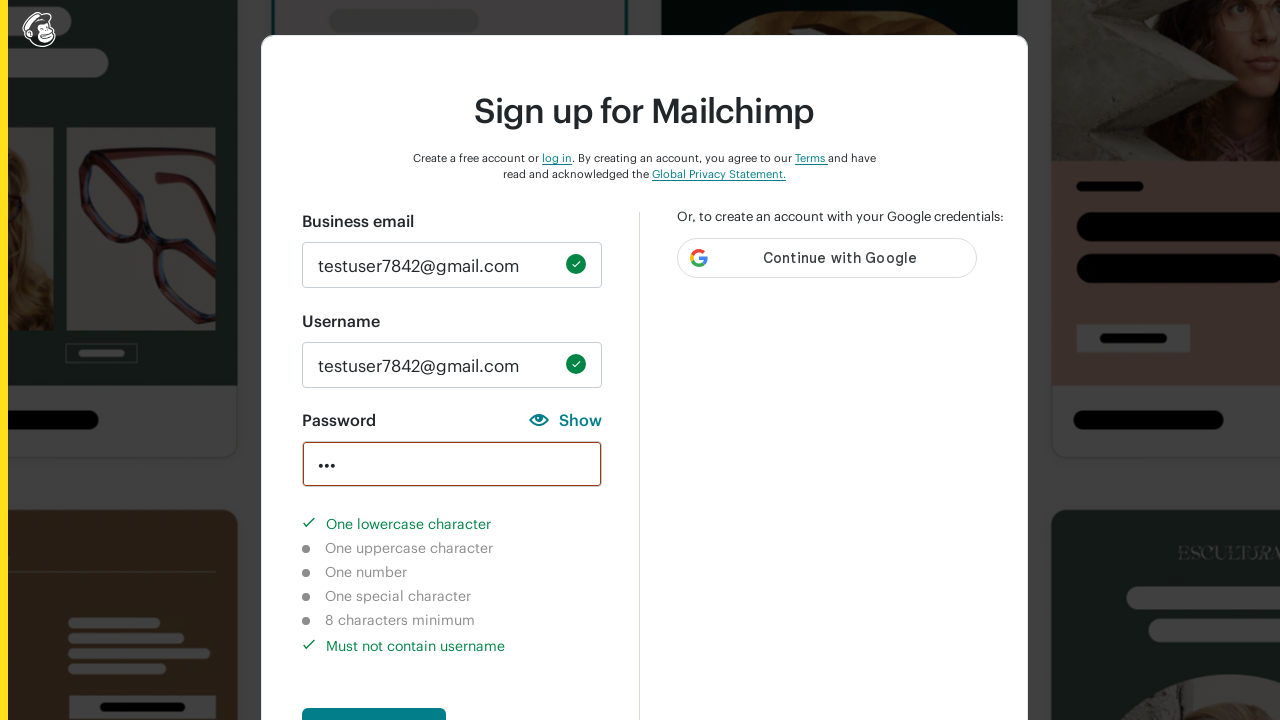

Lowercase character requirement indicator appeared as completed
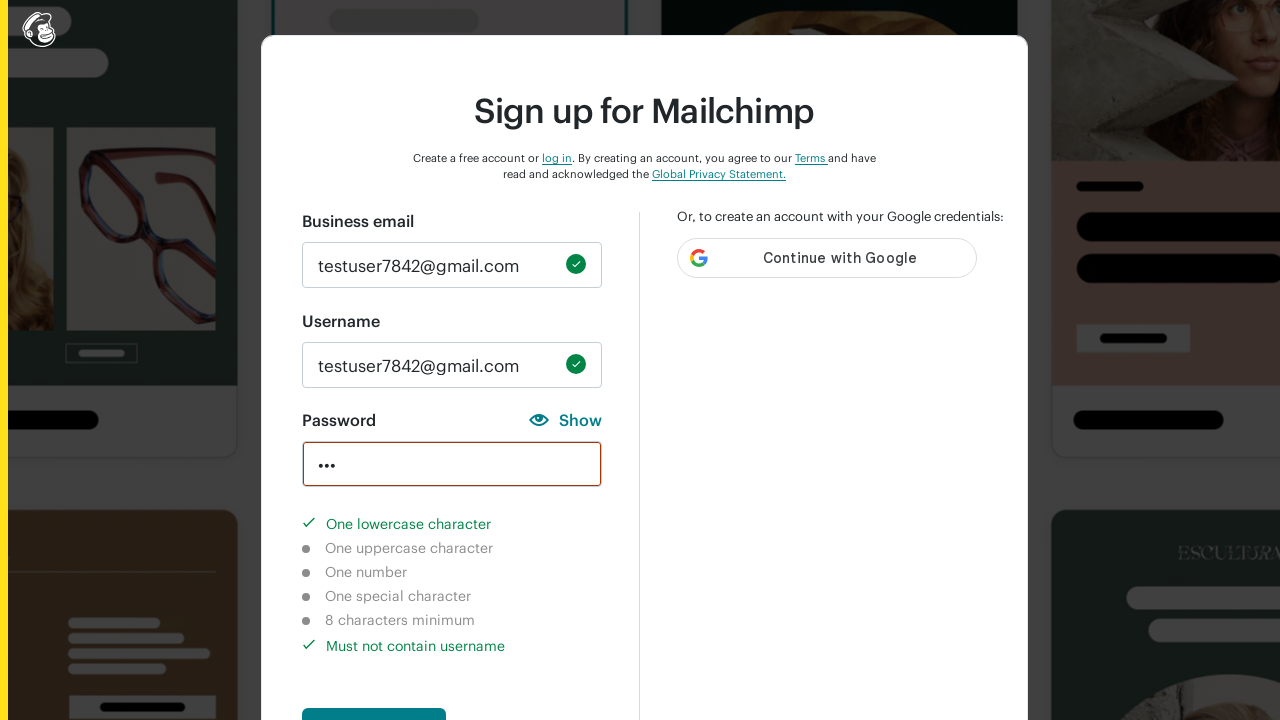

Cleared password field on #new_password
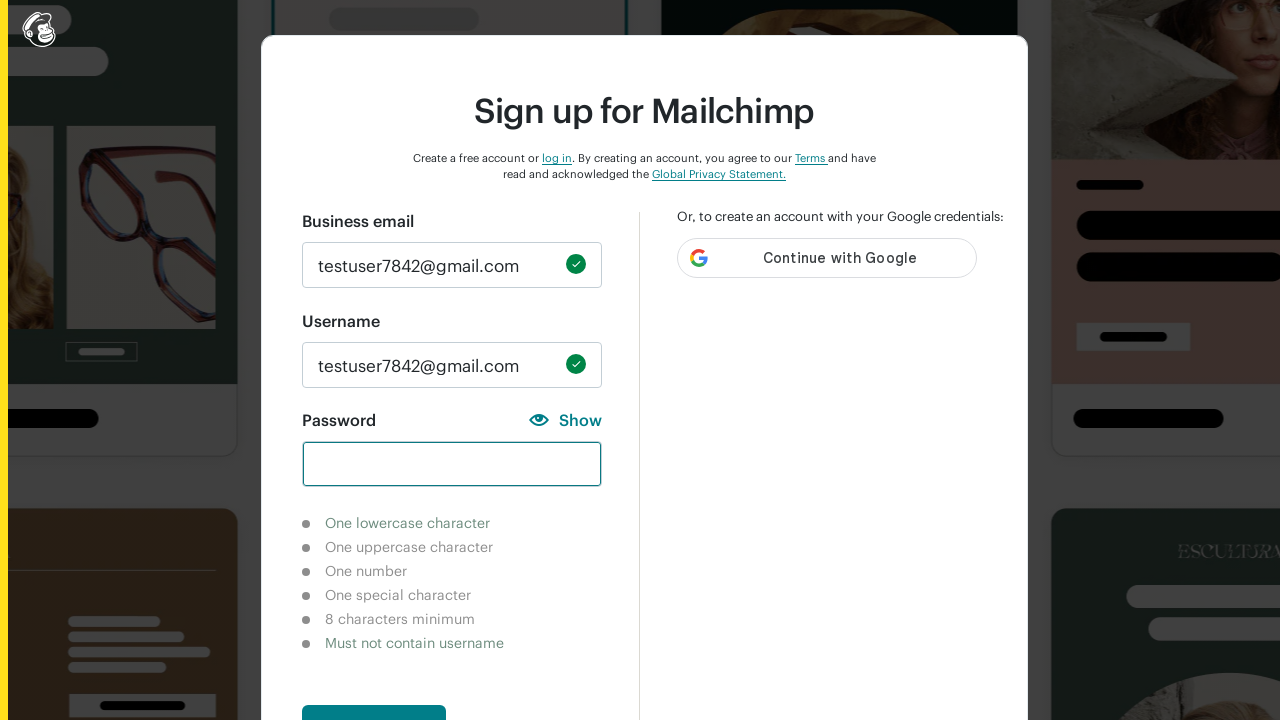

Entered 'ABC' to test uppercase character validation on #new_password
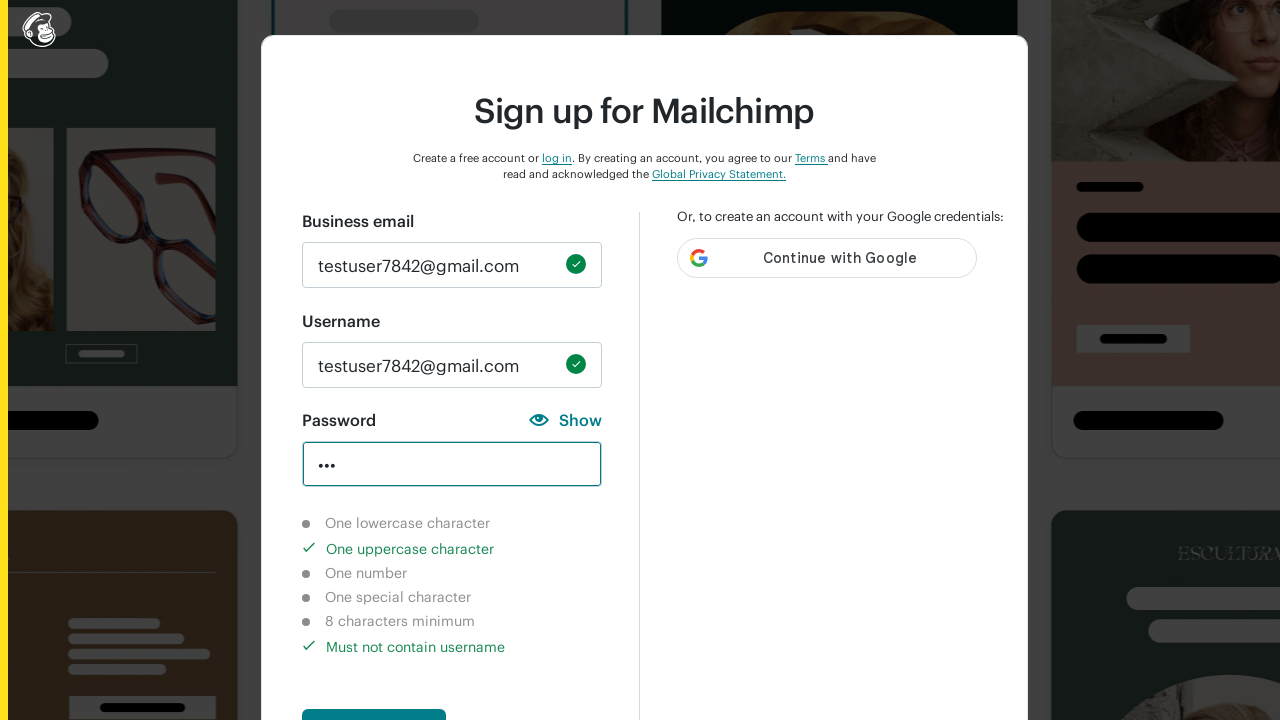

Uppercase character requirement indicator appeared as completed
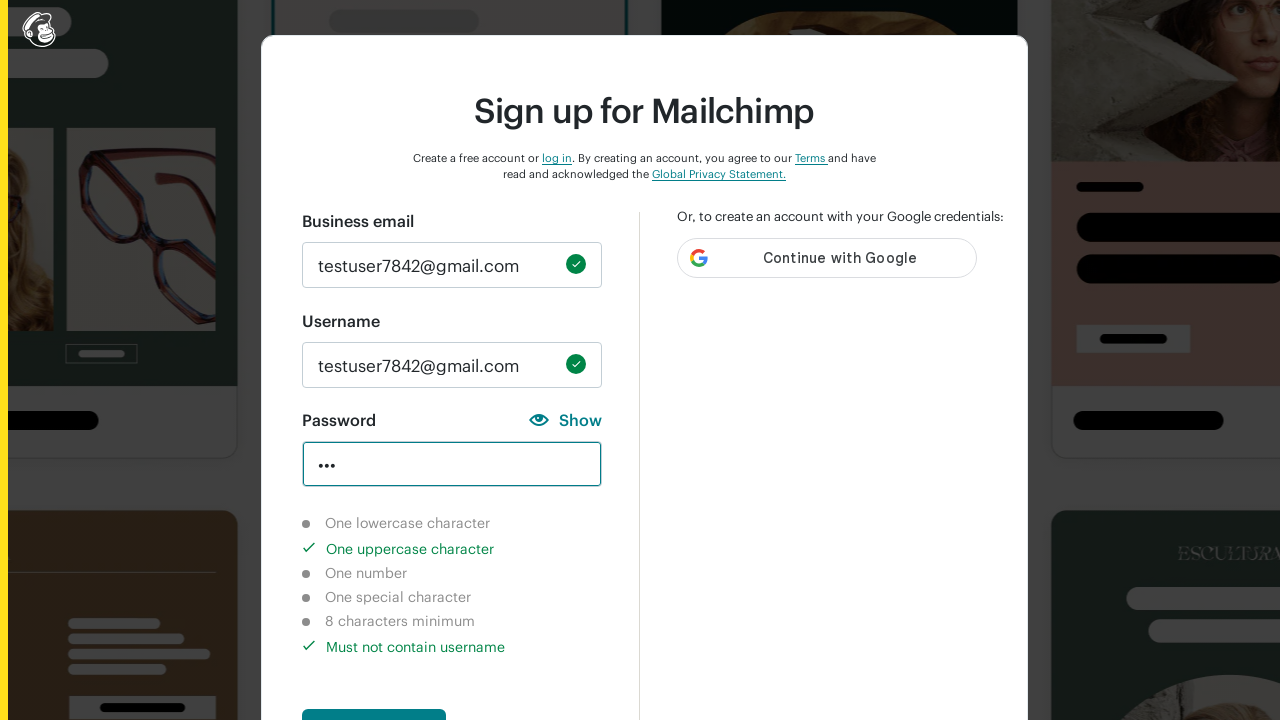

Cleared password field on #new_password
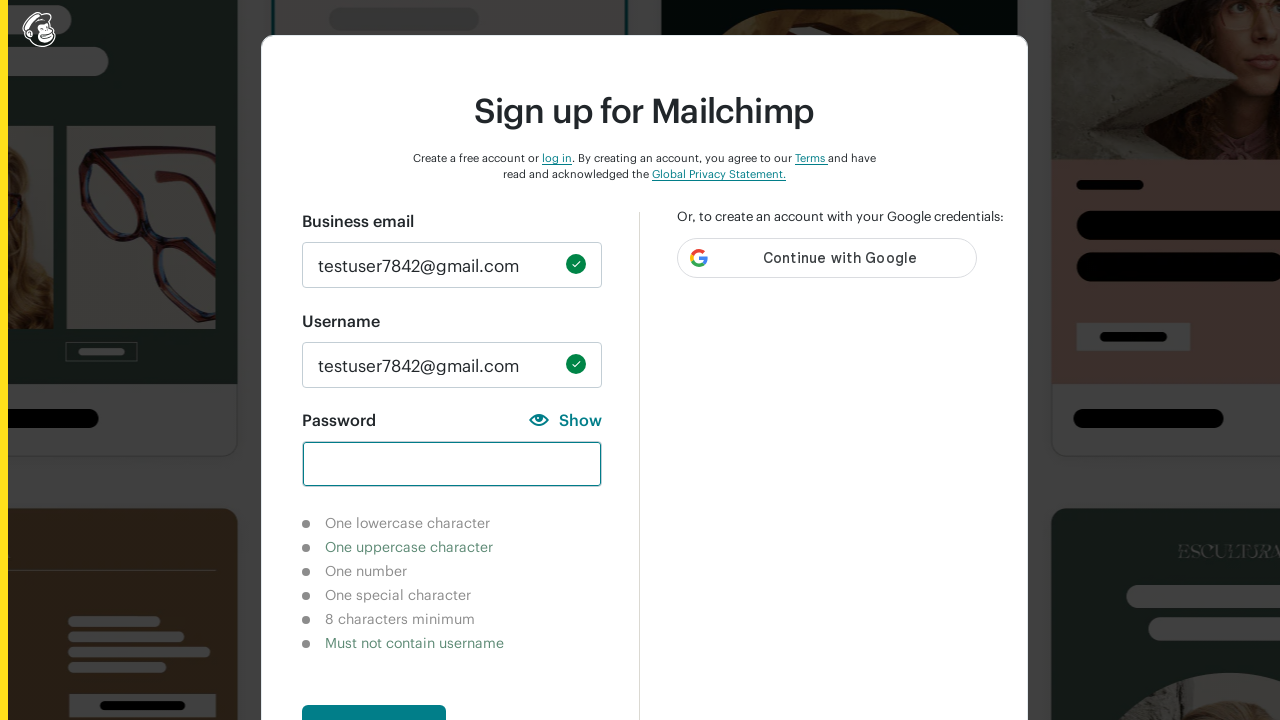

Entered '123' to test number character validation on #new_password
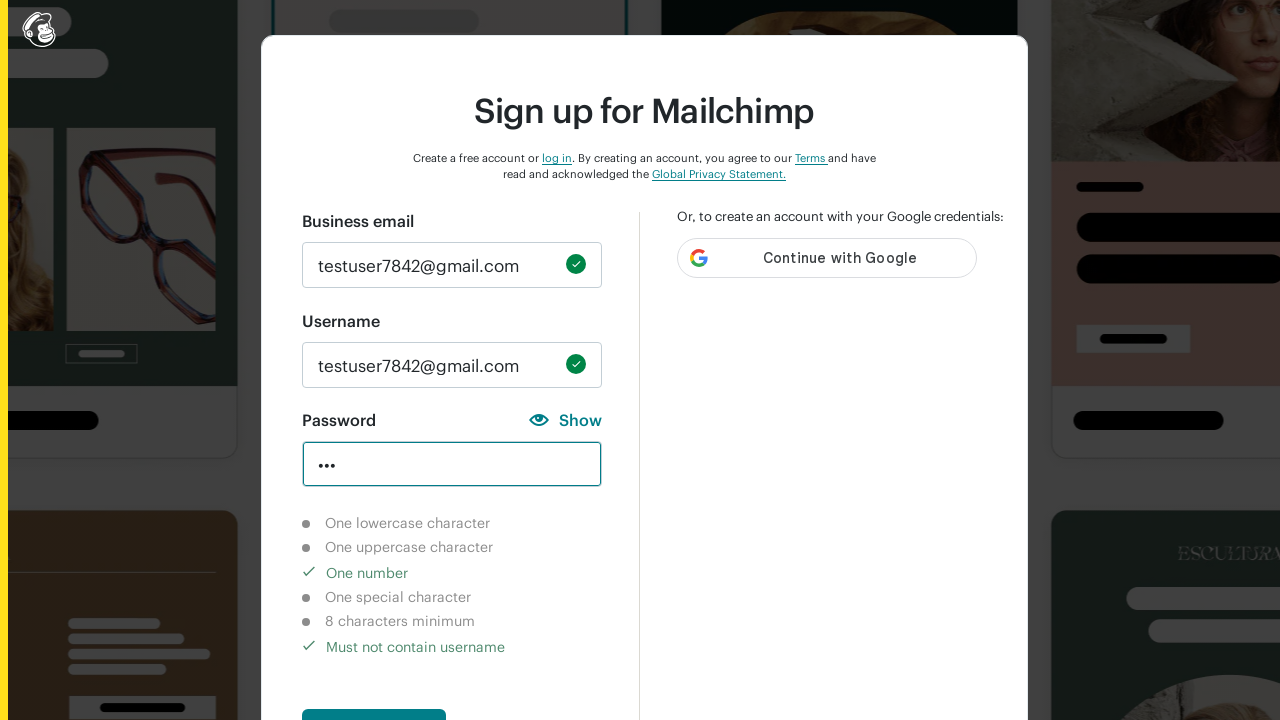

Number character requirement indicator appeared as completed
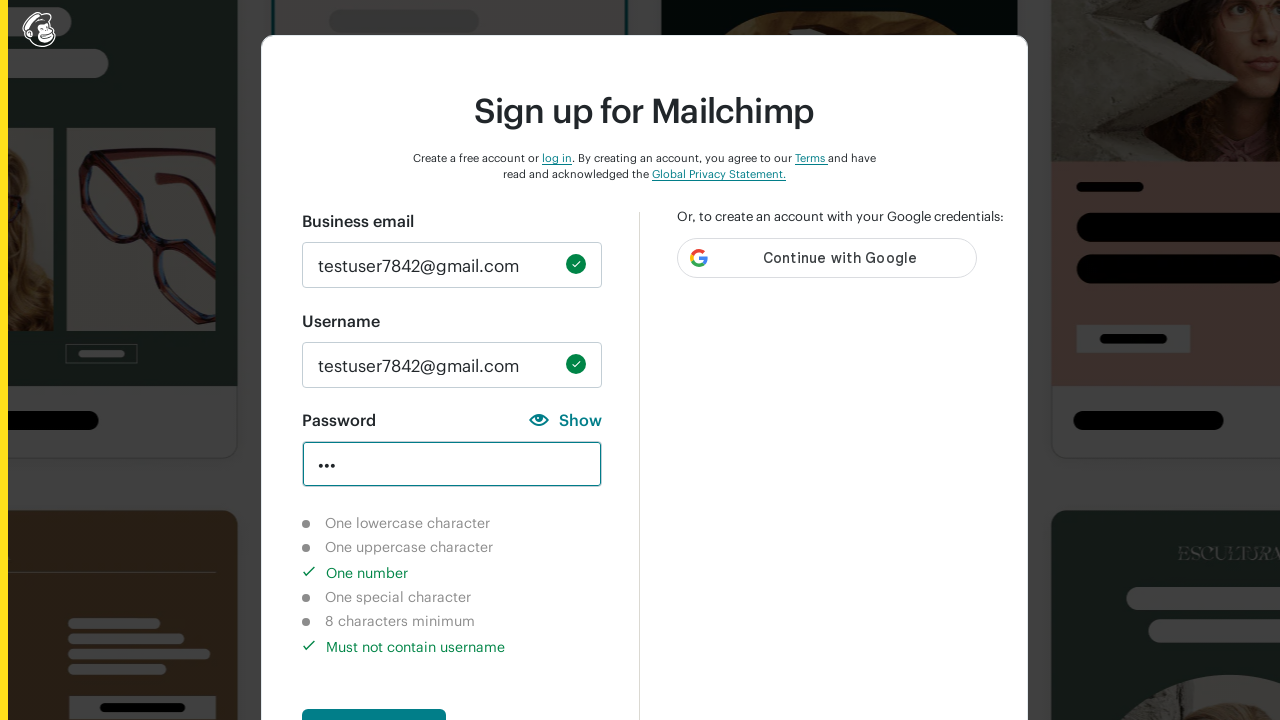

Cleared password field on #new_password
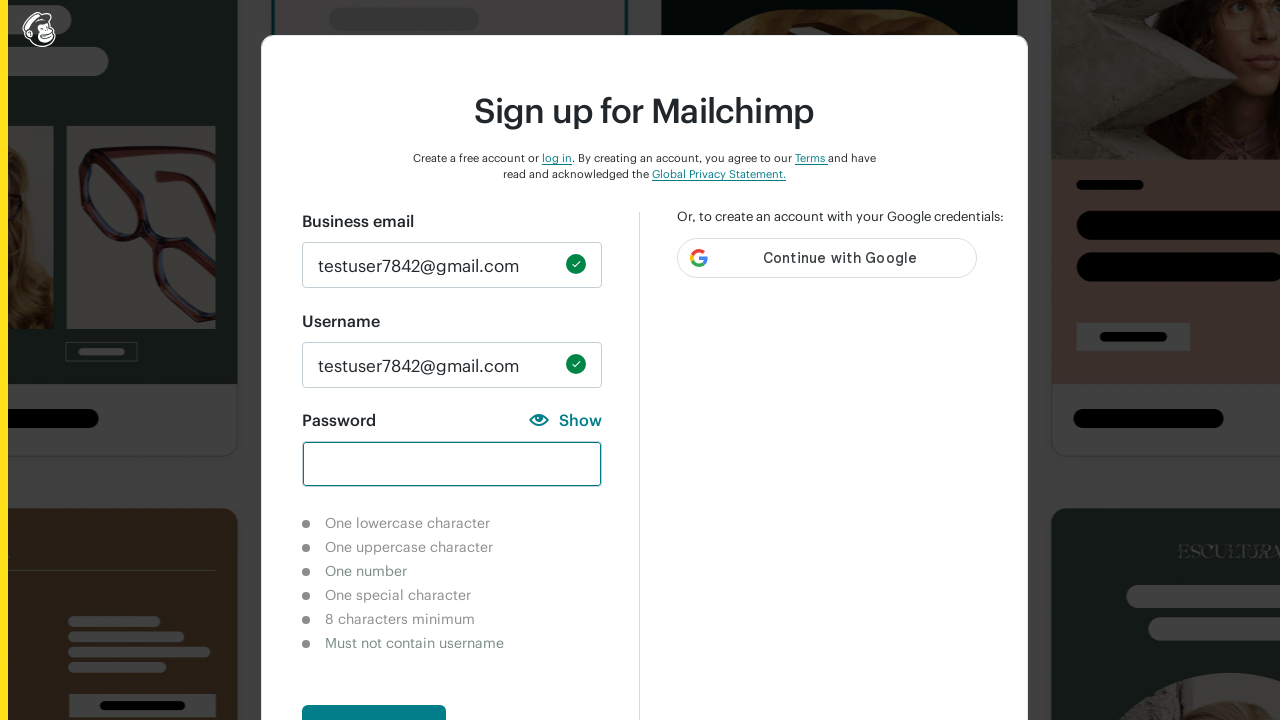

Entered '#$%' to test special character validation on #new_password
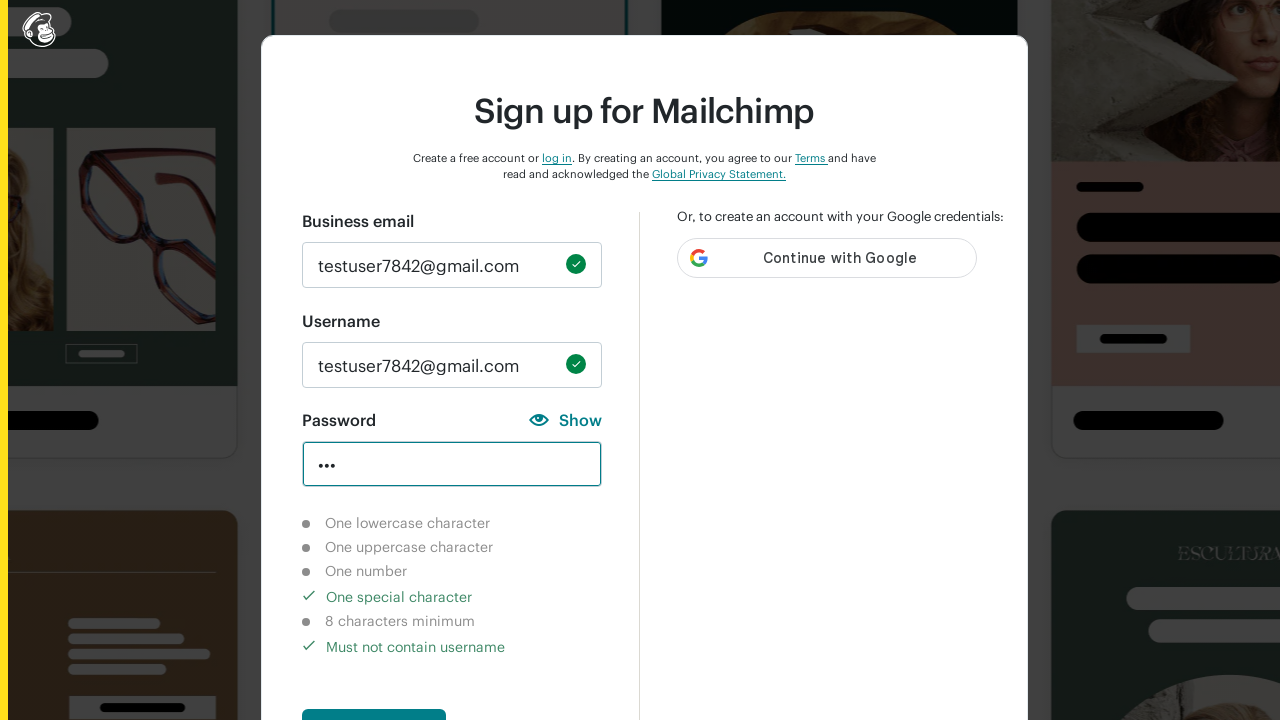

Special character requirement indicator appeared as completed
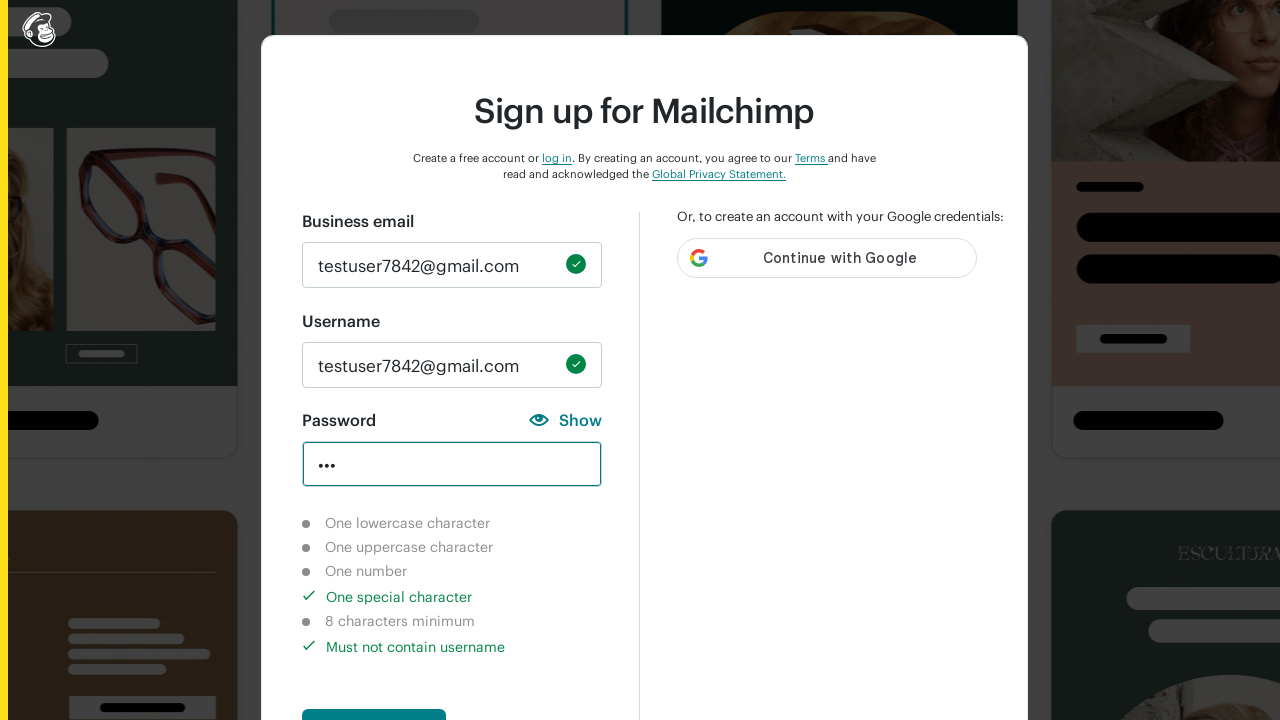

Cleared password field on #new_password
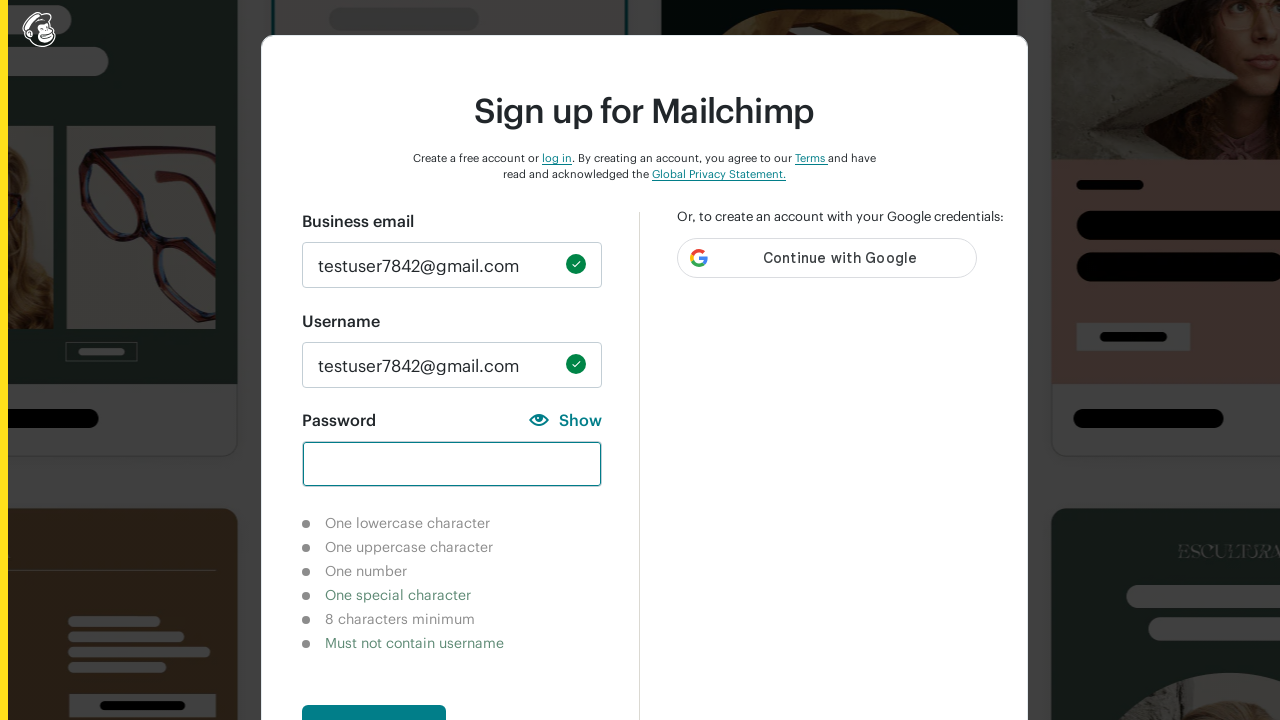

Entered 'ASDFGHJTR' to test 8+ character length validation on #new_password
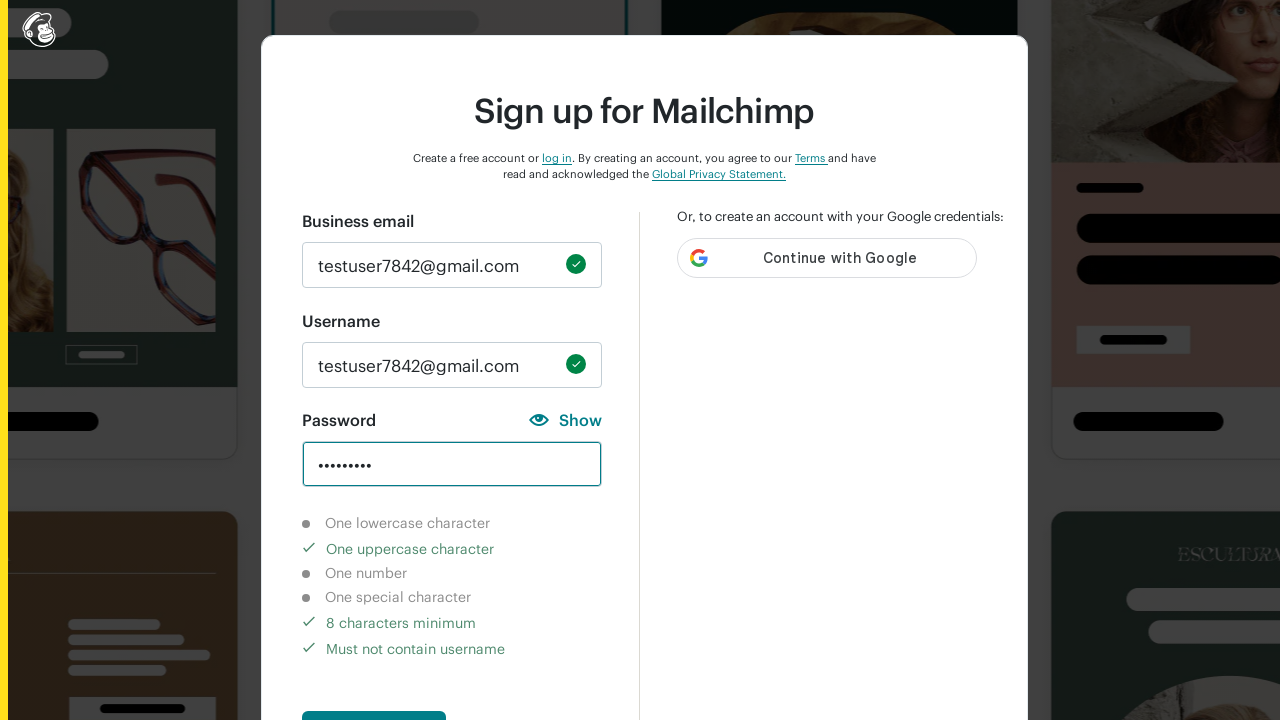

8+ character length requirement indicator appeared as completed
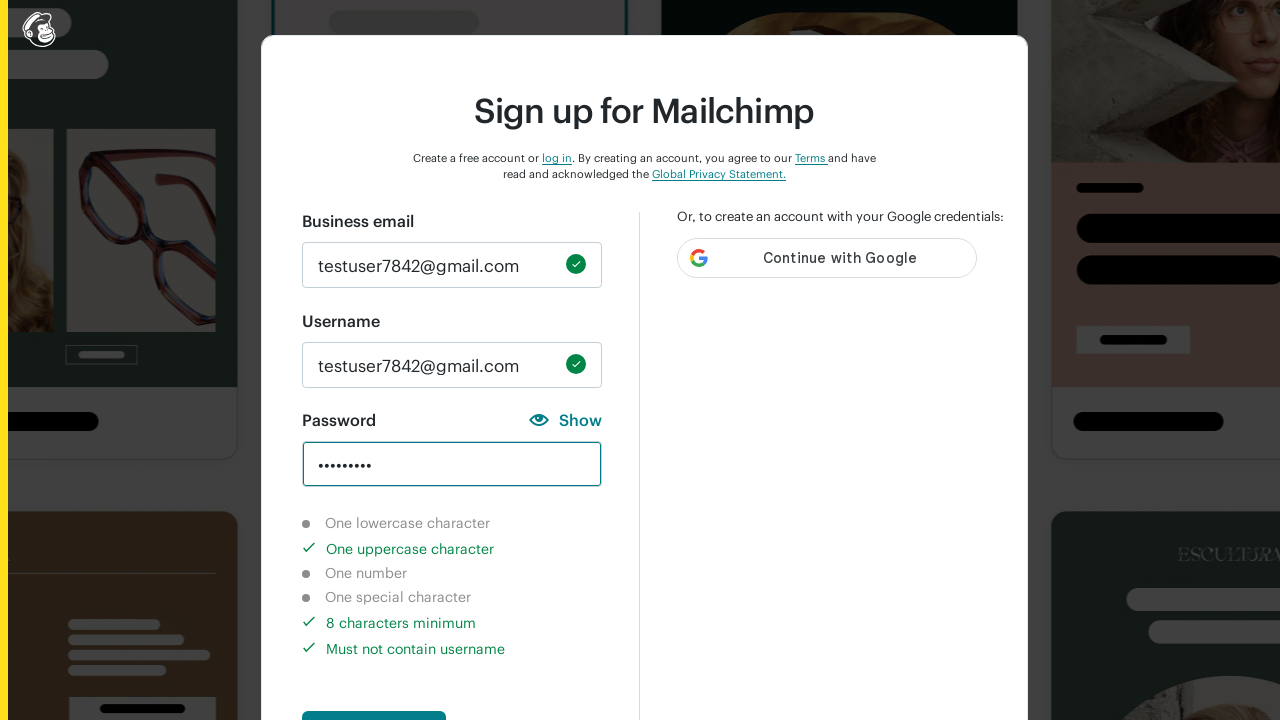

Cleared password field on #new_password
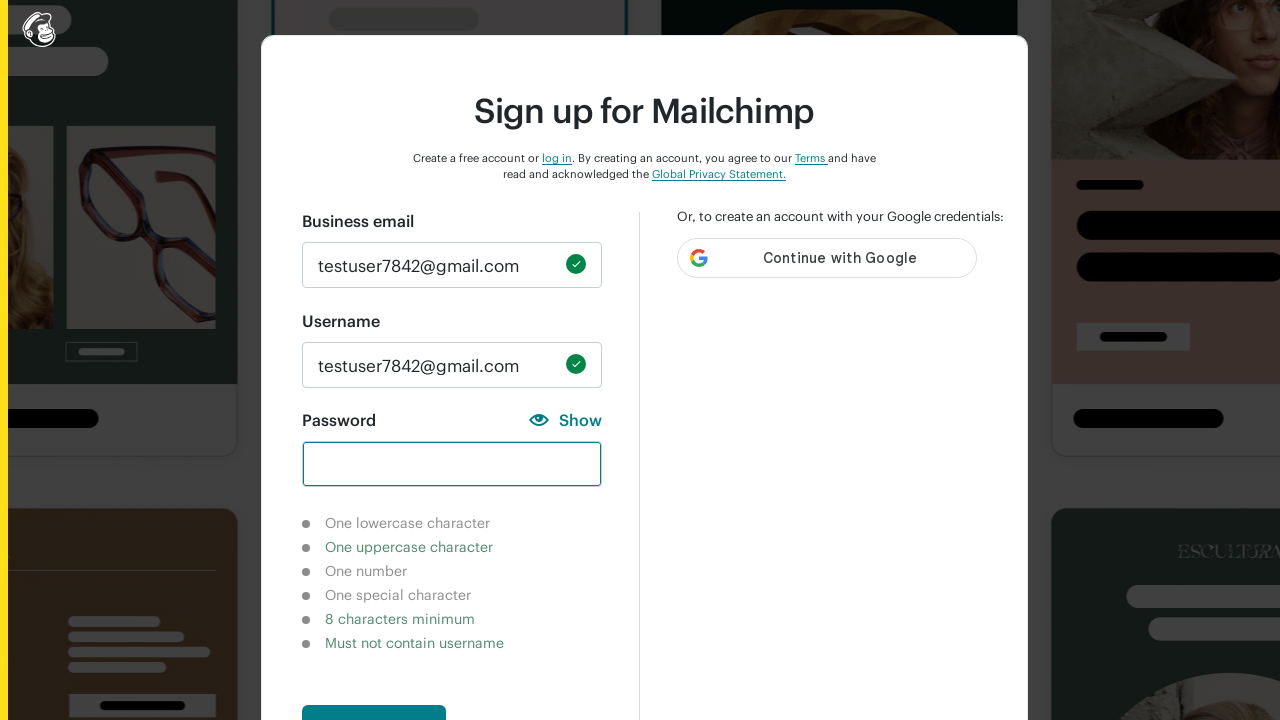

Entered complete valid password '12Ab@asdd' meeting all requirements on #new_password
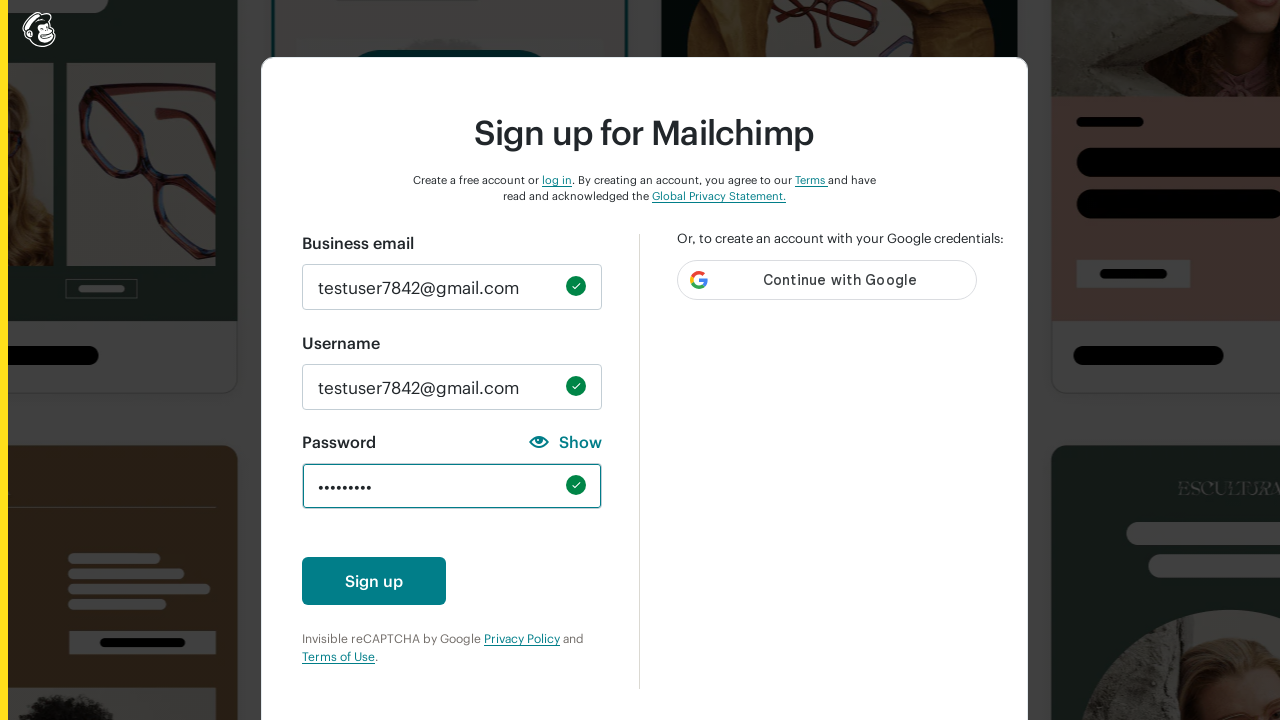

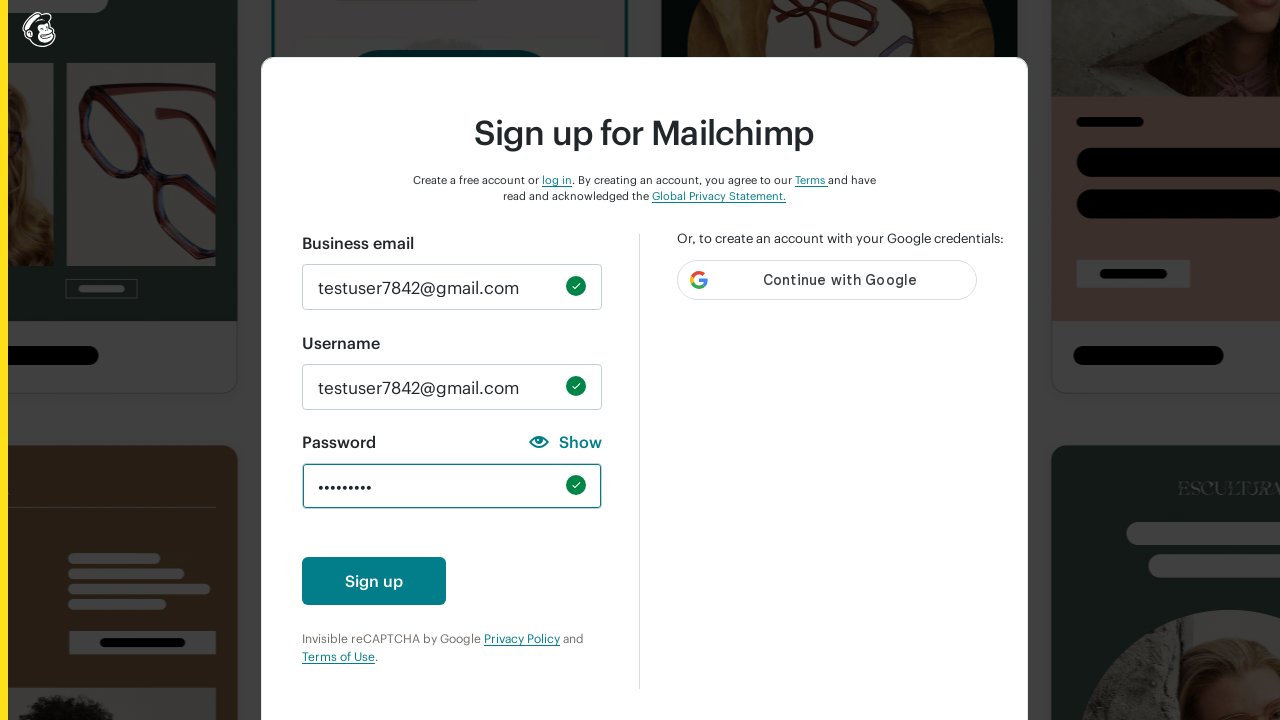